Searches for "Selenium", clicks on the first search result, and verifies the content contains "Selenium"

Starting URL: https://www.globalsqa.com/demo-site/frames-and-windows/#iFrame

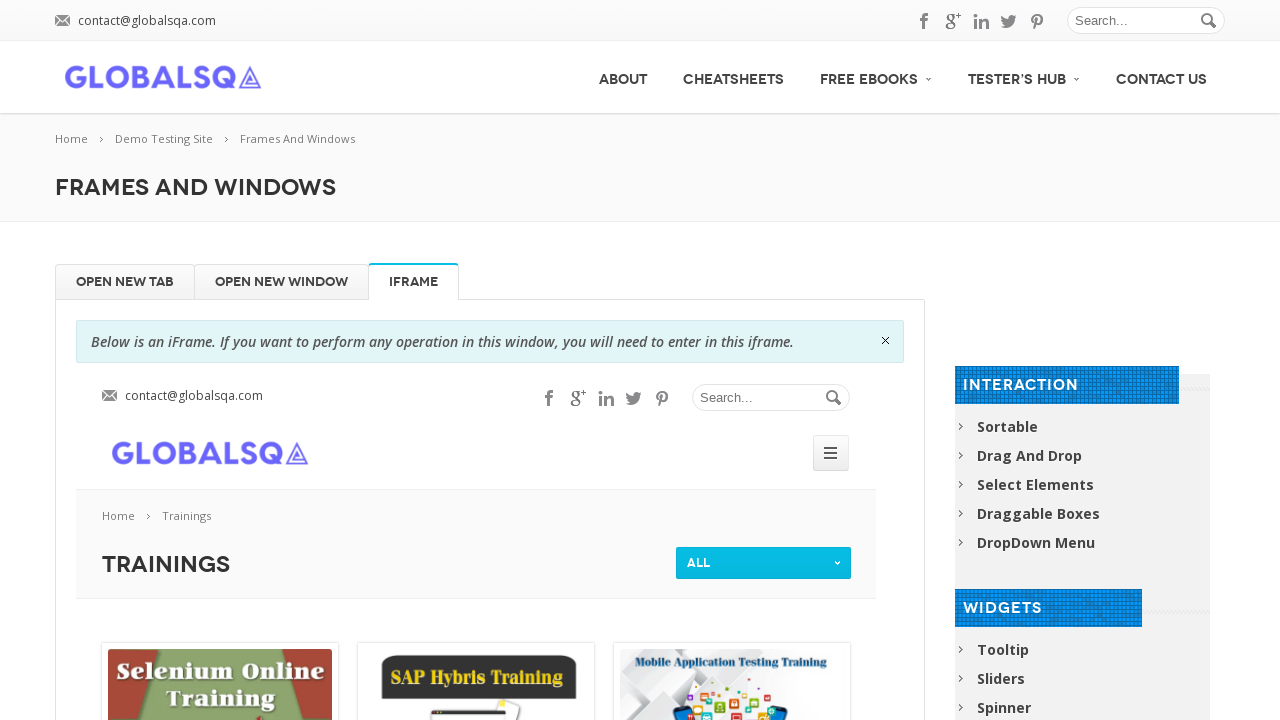

Filled search field with 'Selenium' on form.search #s
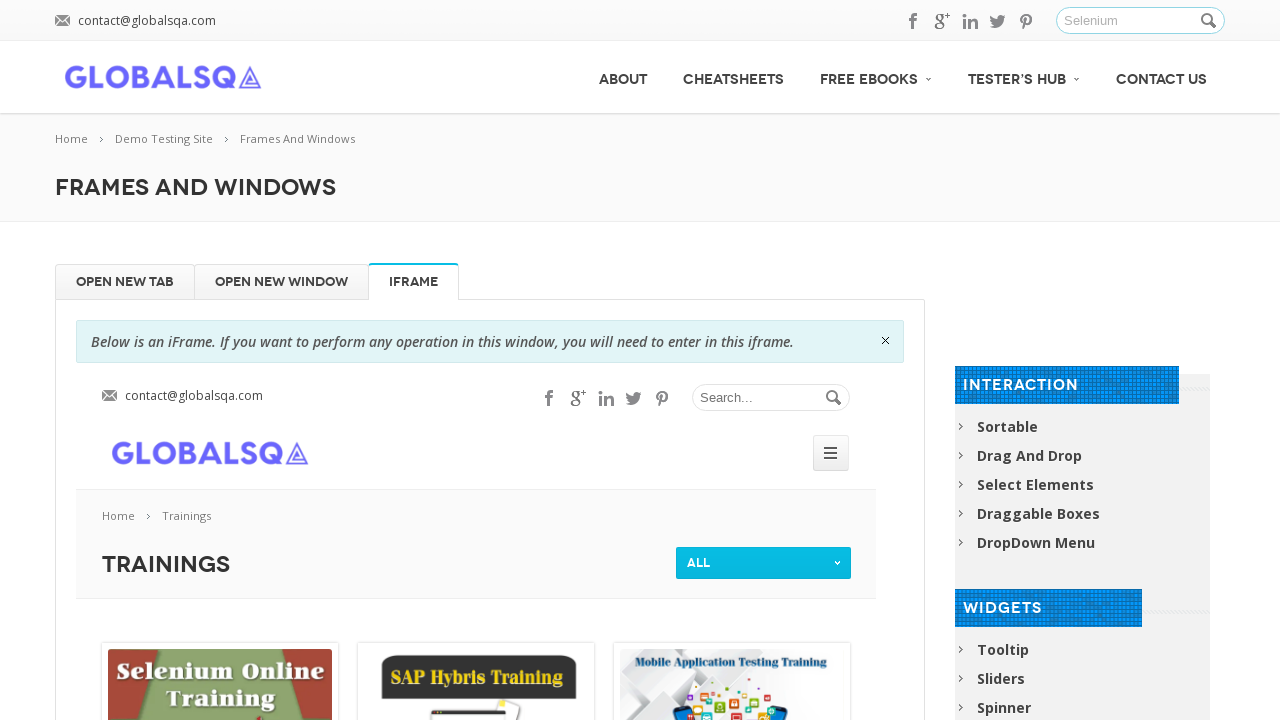

Clicked search button to search for Selenium at (1210, 21) on form.search .button_search
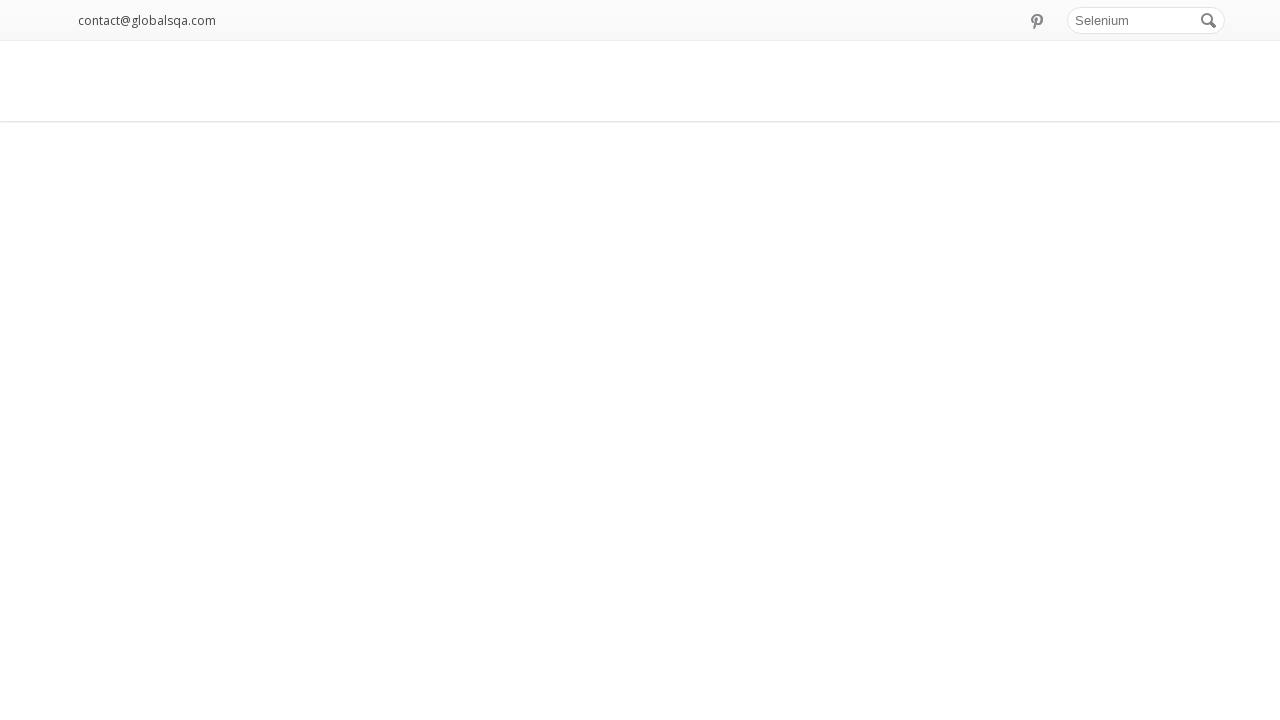

Clicked the 'more' link on the first search result at (154, 370) on :nth-child(1) > .post_item > :nth-child(3) > .more-link
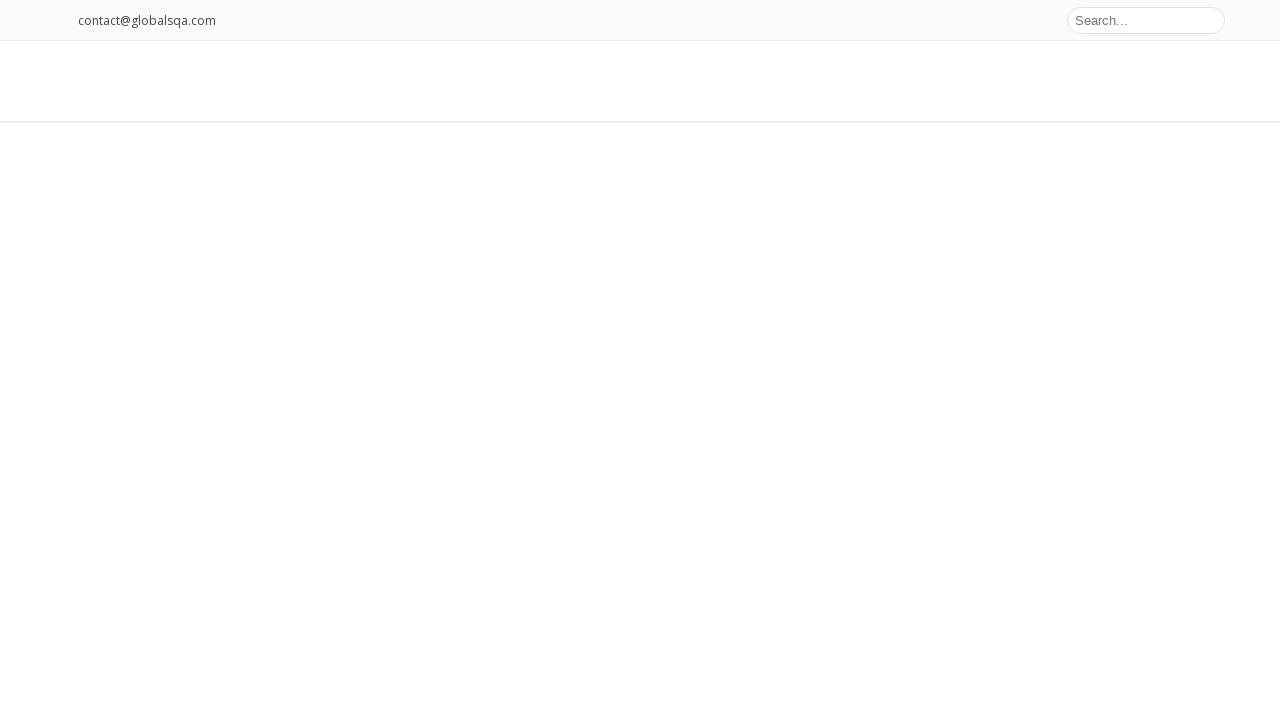

Verified that page content contains 'Selenium'
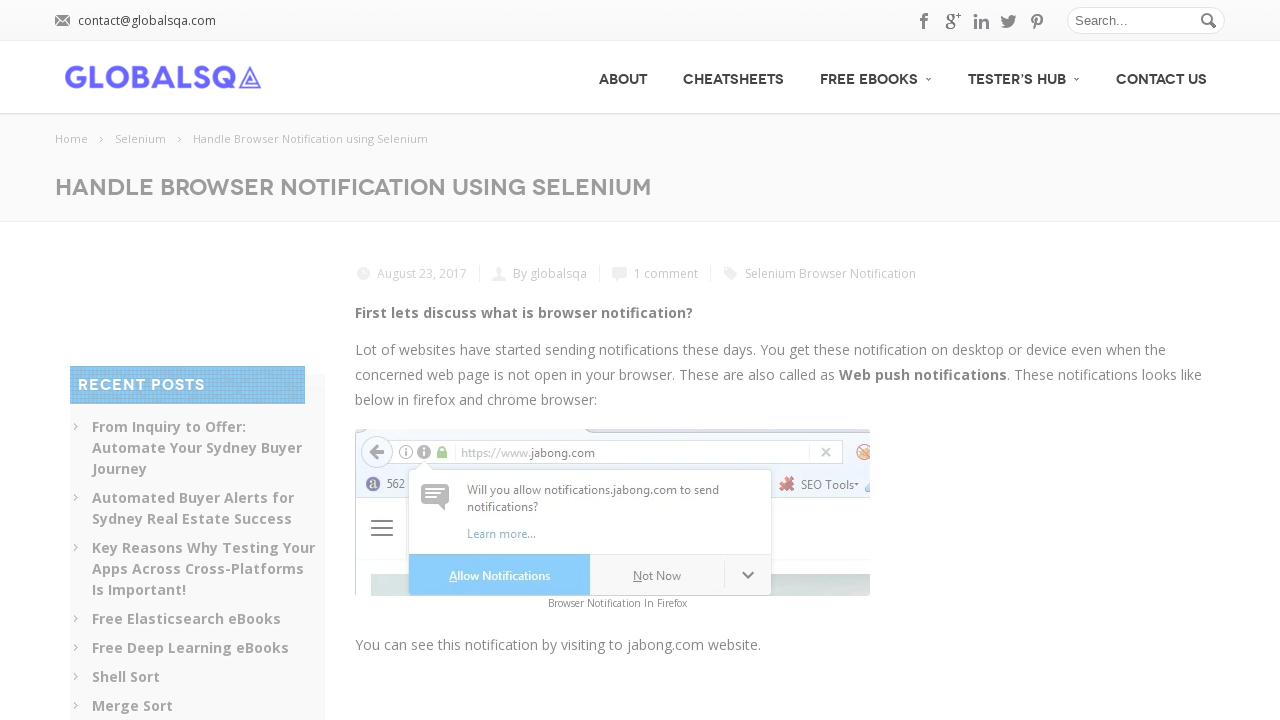

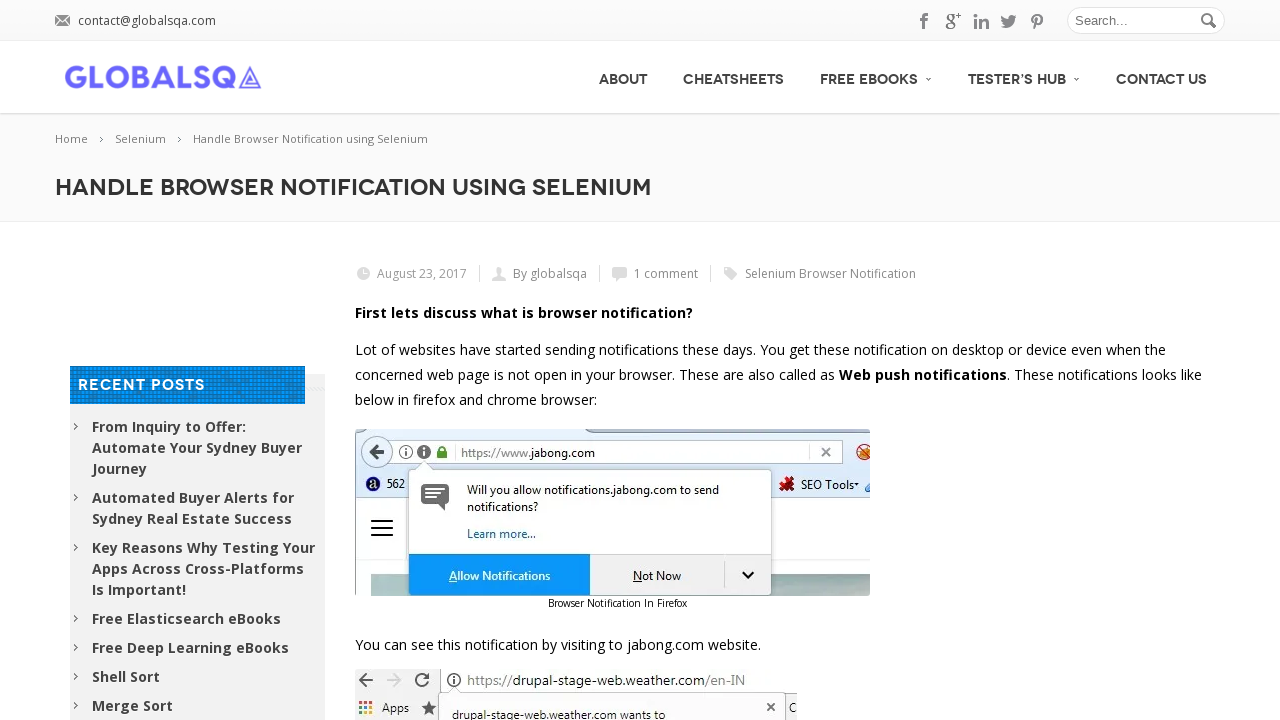